Tests editing a todo item by double-clicking, modifying the text, and pressing Enter to save.

Starting URL: https://demo.playwright.dev/todomvc

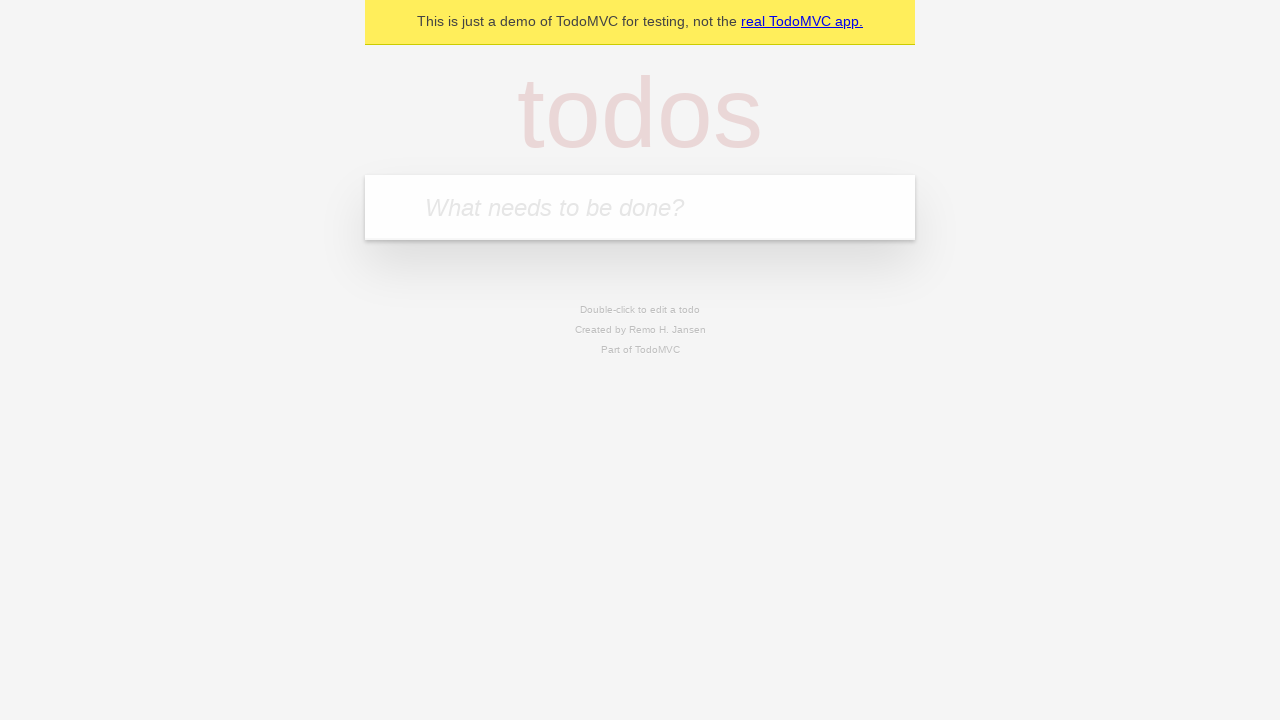

Filled todo input with 'buy some cheese' on internal:attr=[placeholder="What needs to be done?"i]
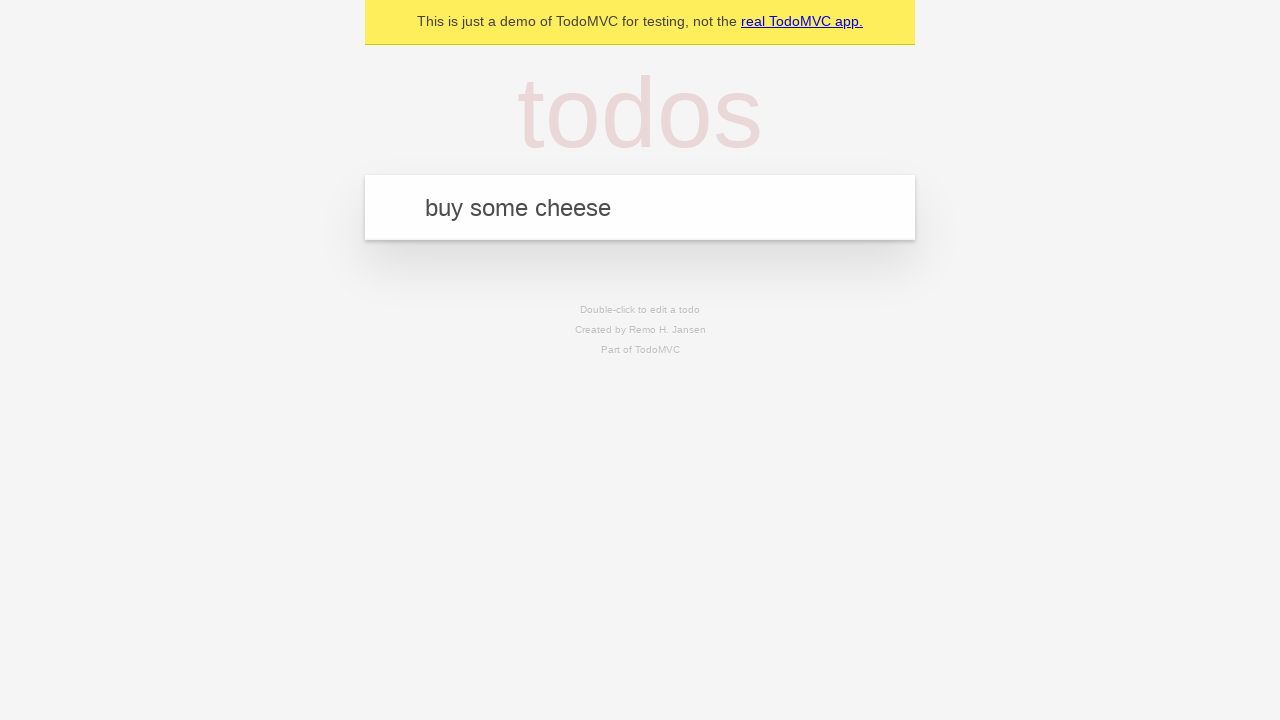

Pressed Enter to create first todo item on internal:attr=[placeholder="What needs to be done?"i]
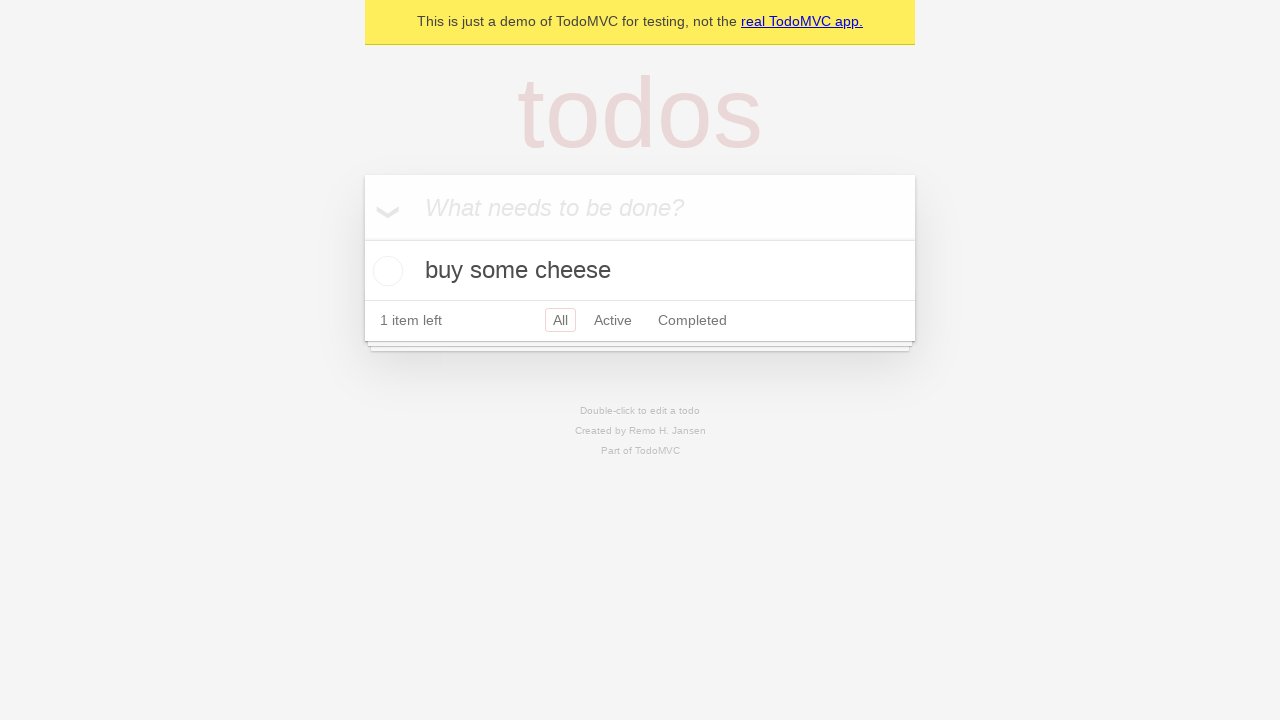

Filled todo input with 'feed the cat' on internal:attr=[placeholder="What needs to be done?"i]
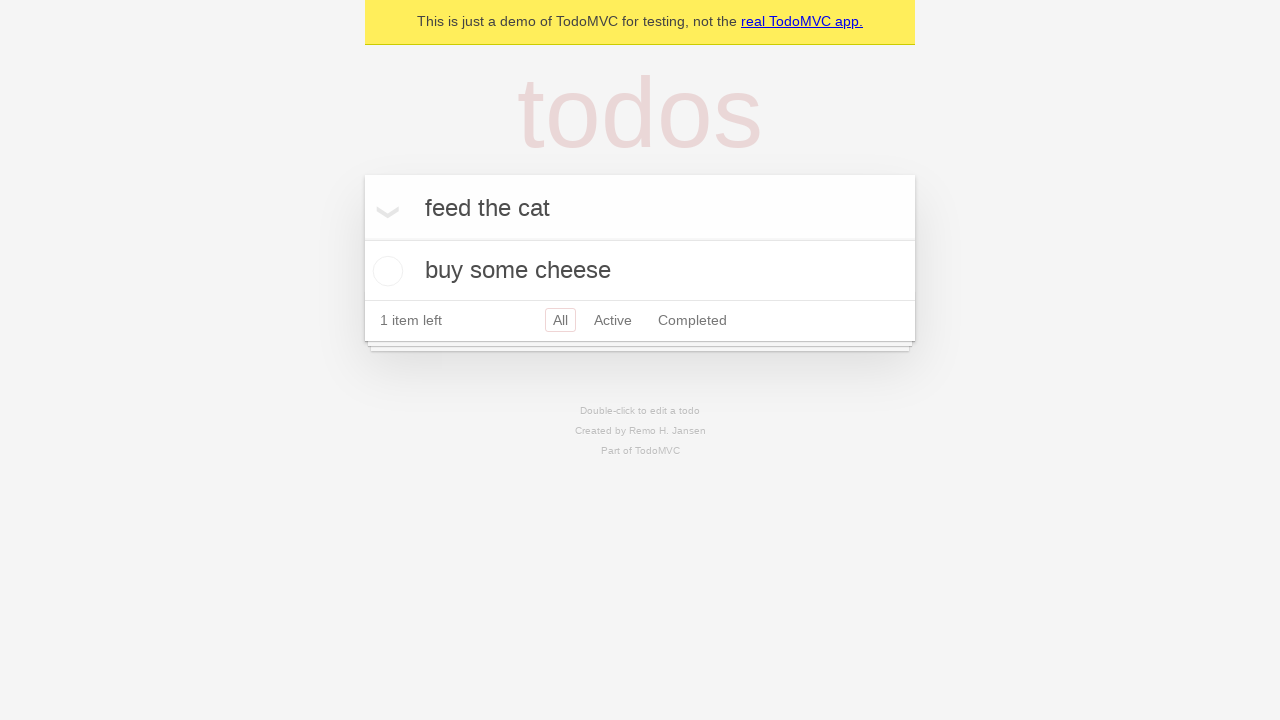

Pressed Enter to create second todo item on internal:attr=[placeholder="What needs to be done?"i]
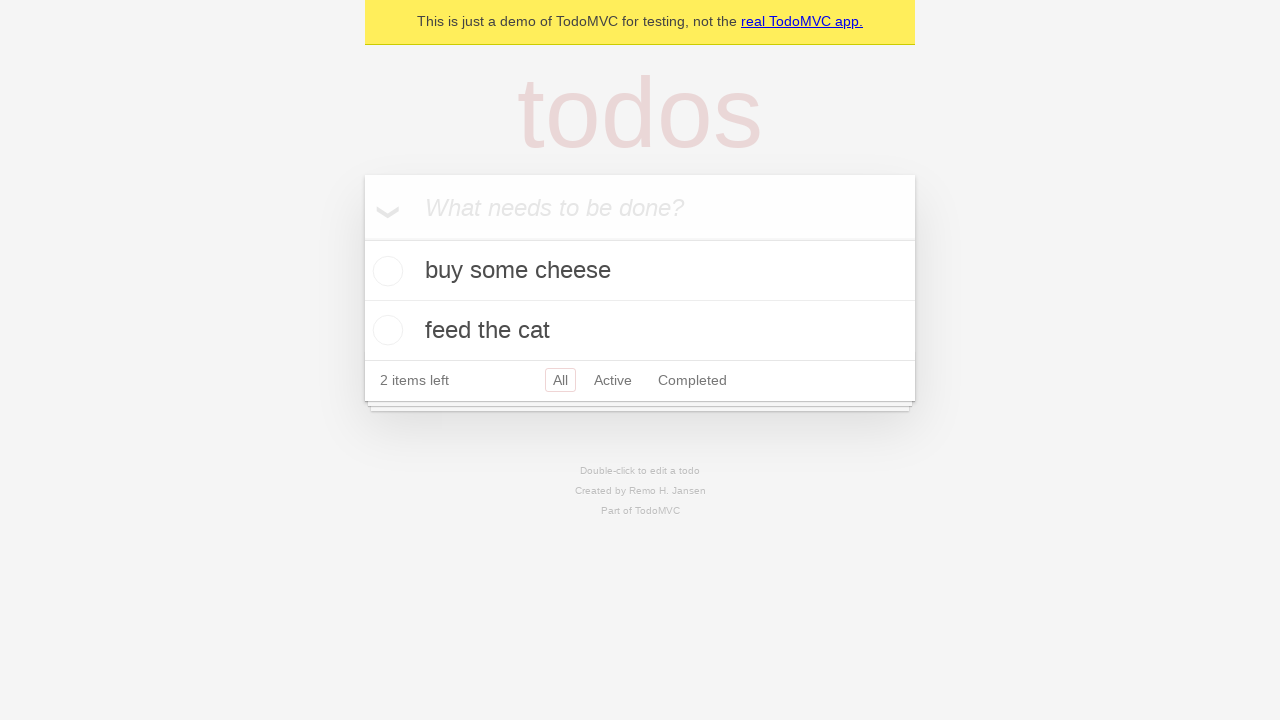

Filled todo input with 'book a doctors appointment' on internal:attr=[placeholder="What needs to be done?"i]
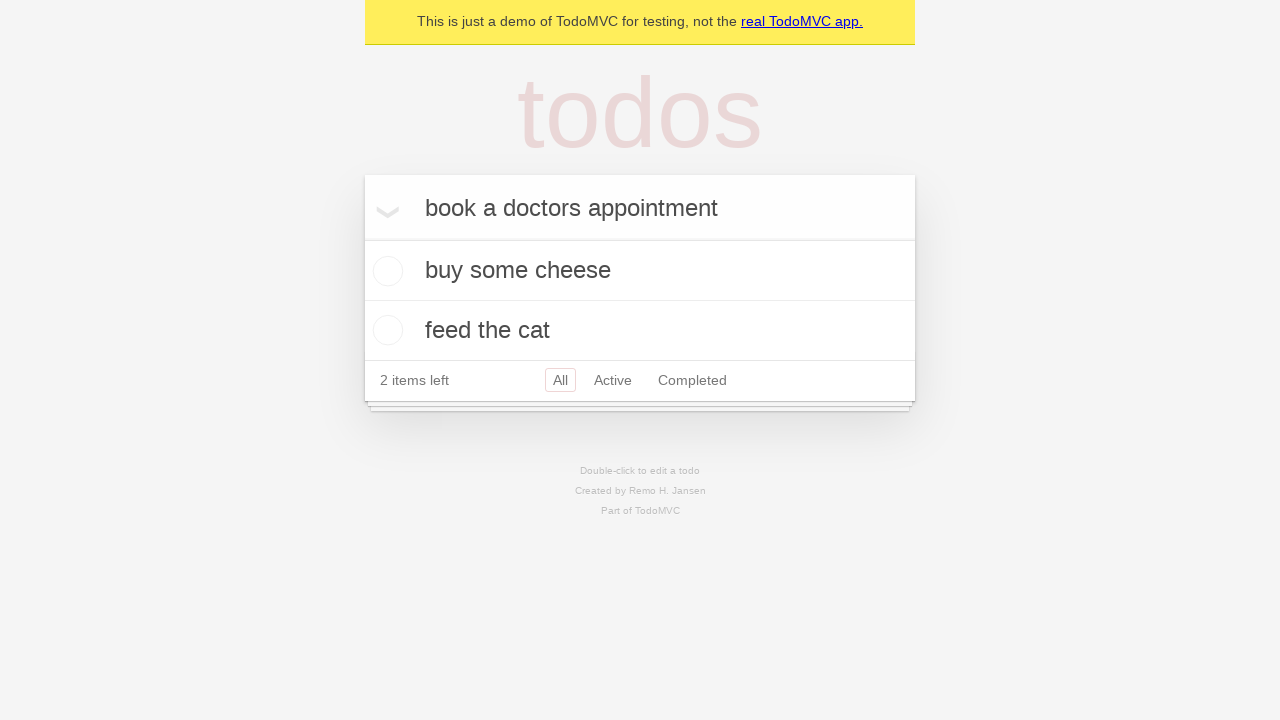

Pressed Enter to create third todo item on internal:attr=[placeholder="What needs to be done?"i]
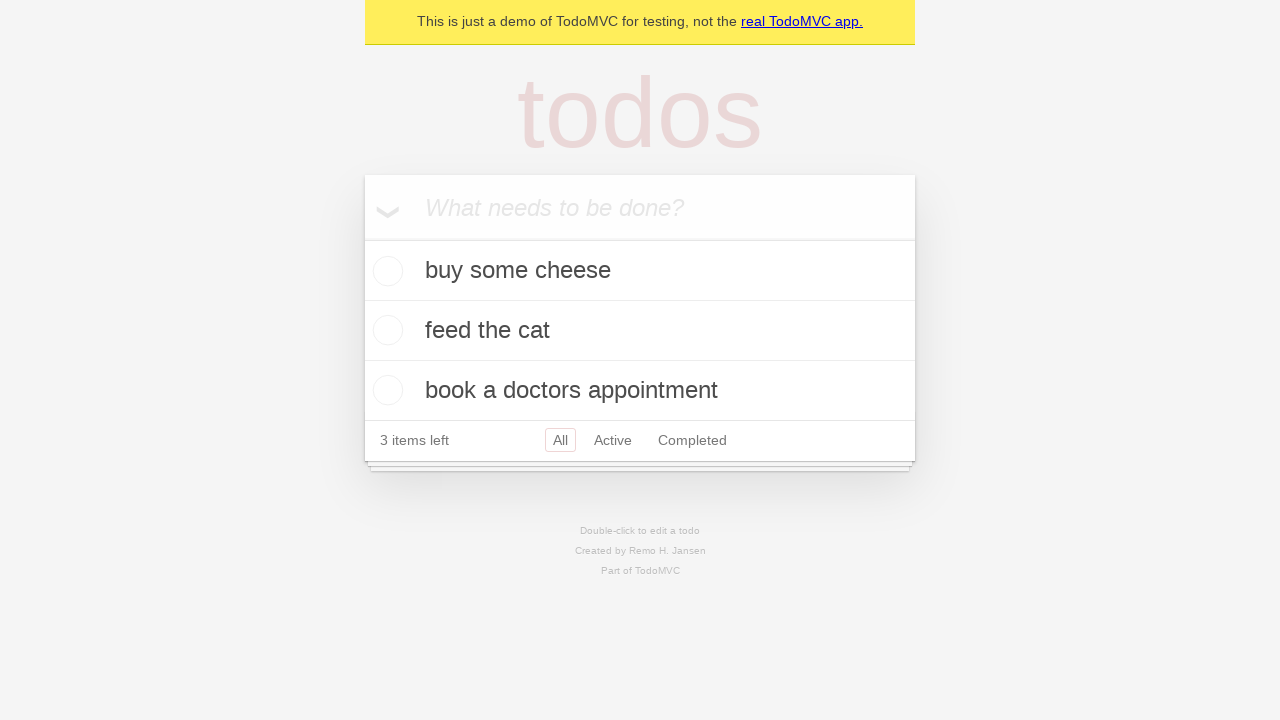

Double-clicked second todo item to enter edit mode at (640, 331) on internal:testid=[data-testid="todo-item"s] >> nth=1
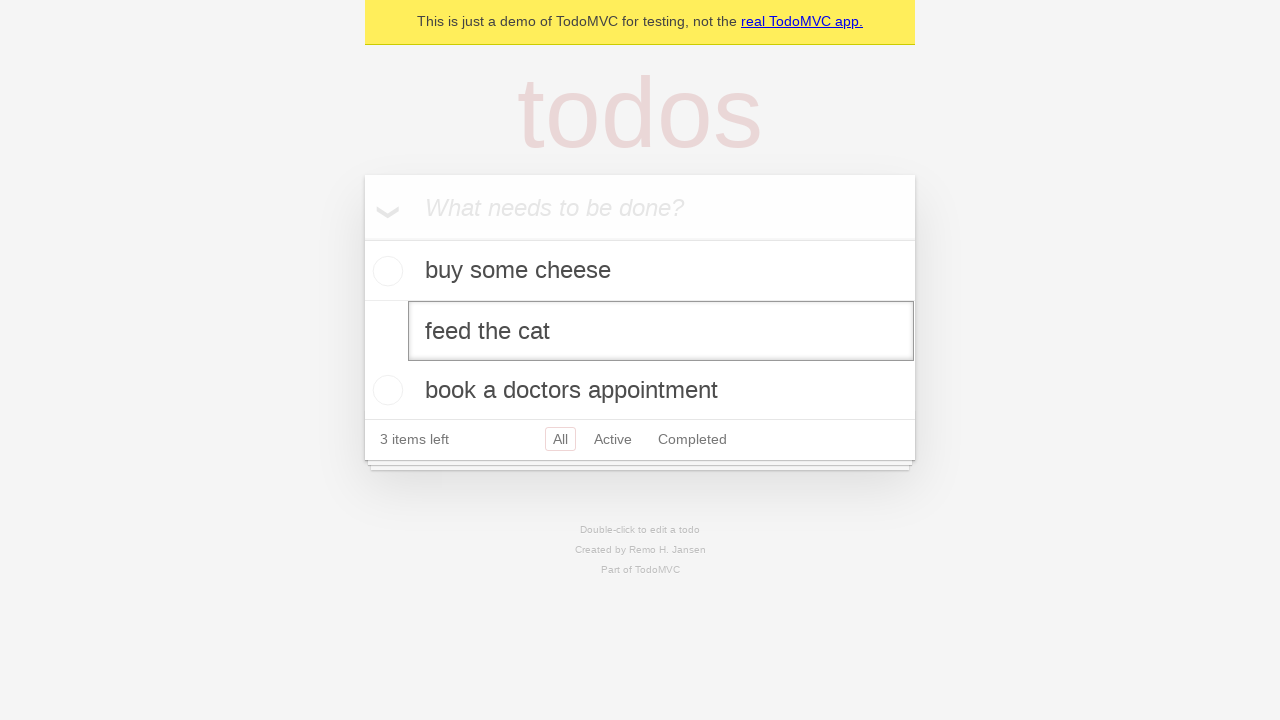

Filled edit textbox with 'buy some sausages' on internal:testid=[data-testid="todo-item"s] >> nth=1 >> internal:role=textbox[nam
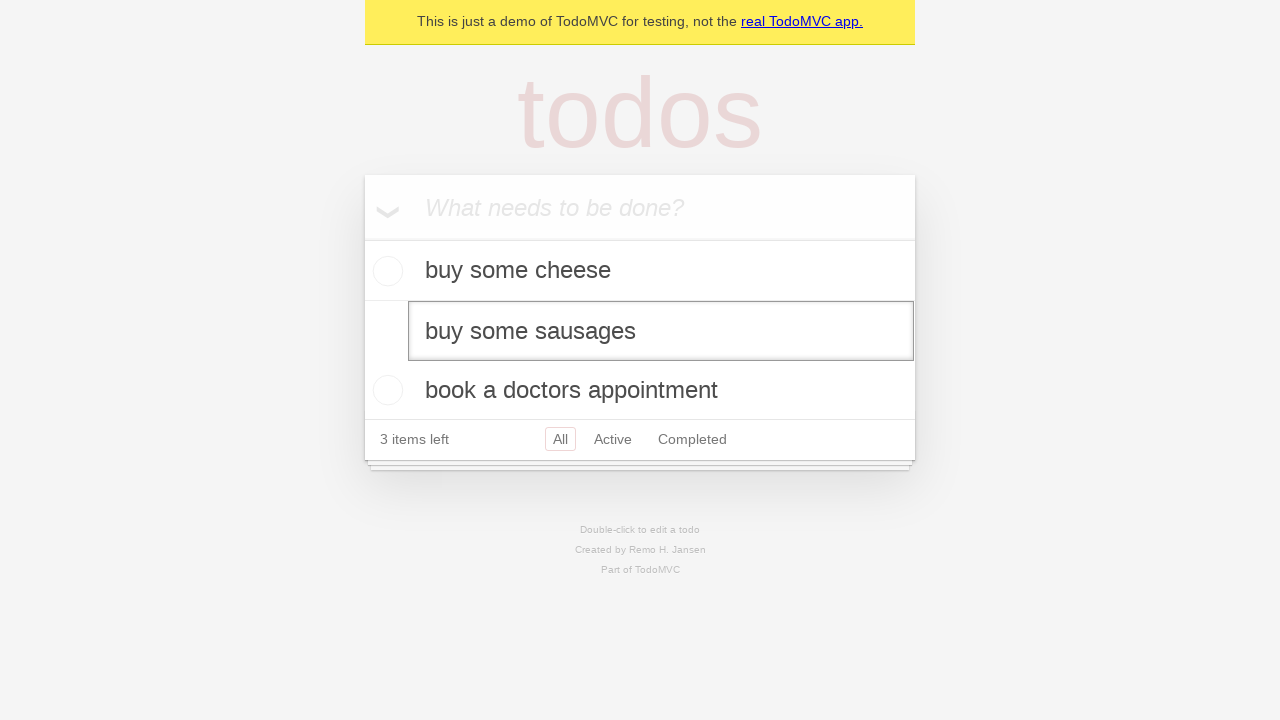

Pressed Enter to save edited todo item on internal:testid=[data-testid="todo-item"s] >> nth=1 >> internal:role=textbox[nam
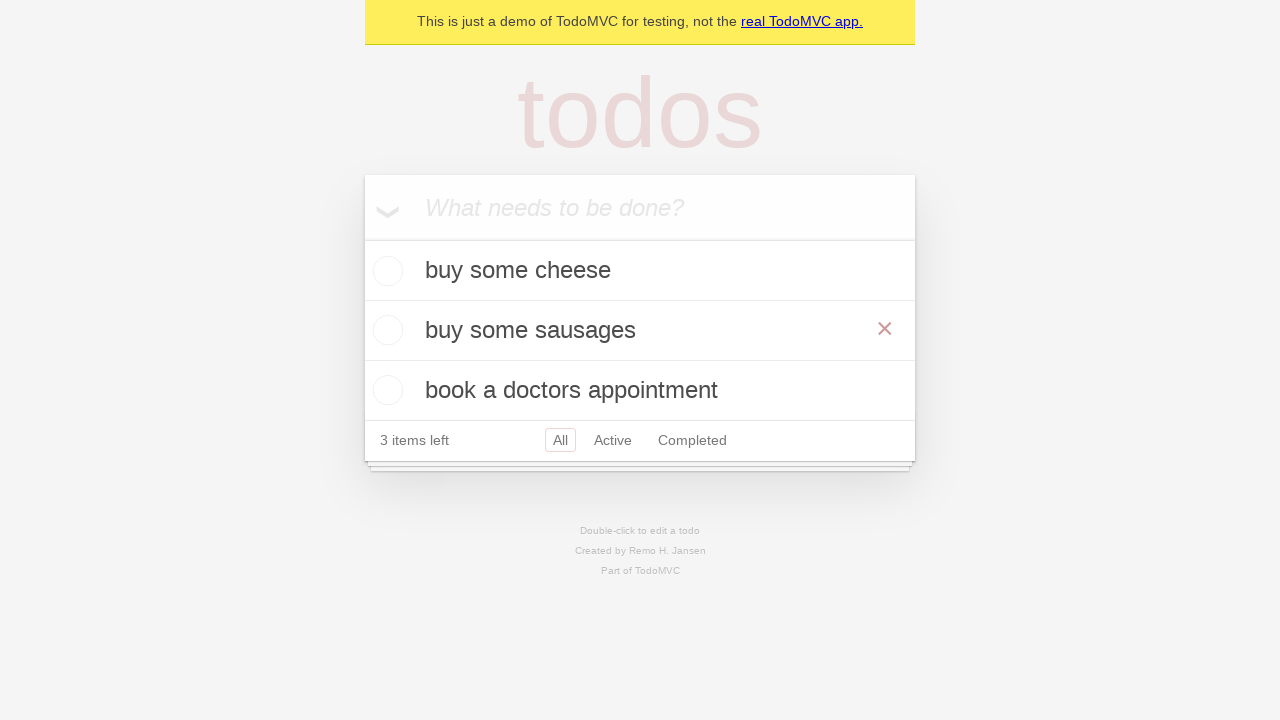

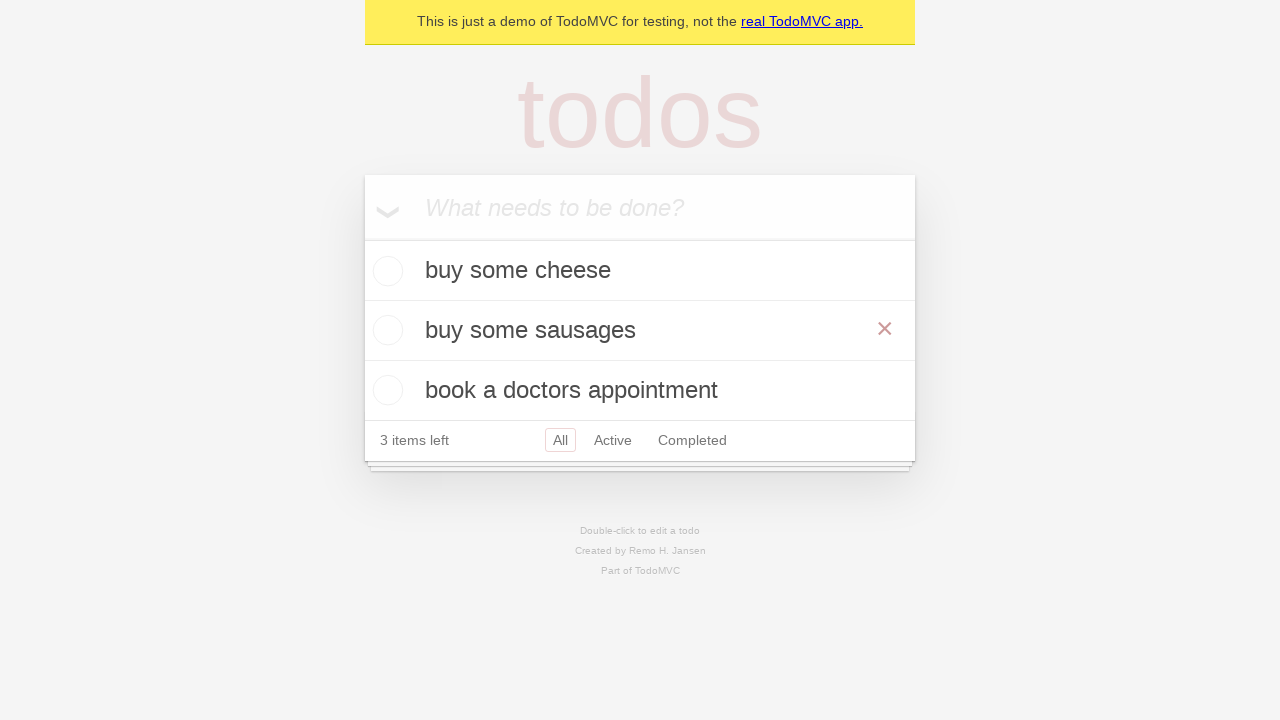